Tests a form submission workflow that extracts a hidden value from an element attribute, calculates a result using a mathematical formula, fills the answer field, checks a checkbox, selects a radio button, and submits the form.

Starting URL: http://suninjuly.github.io/get_attribute.html

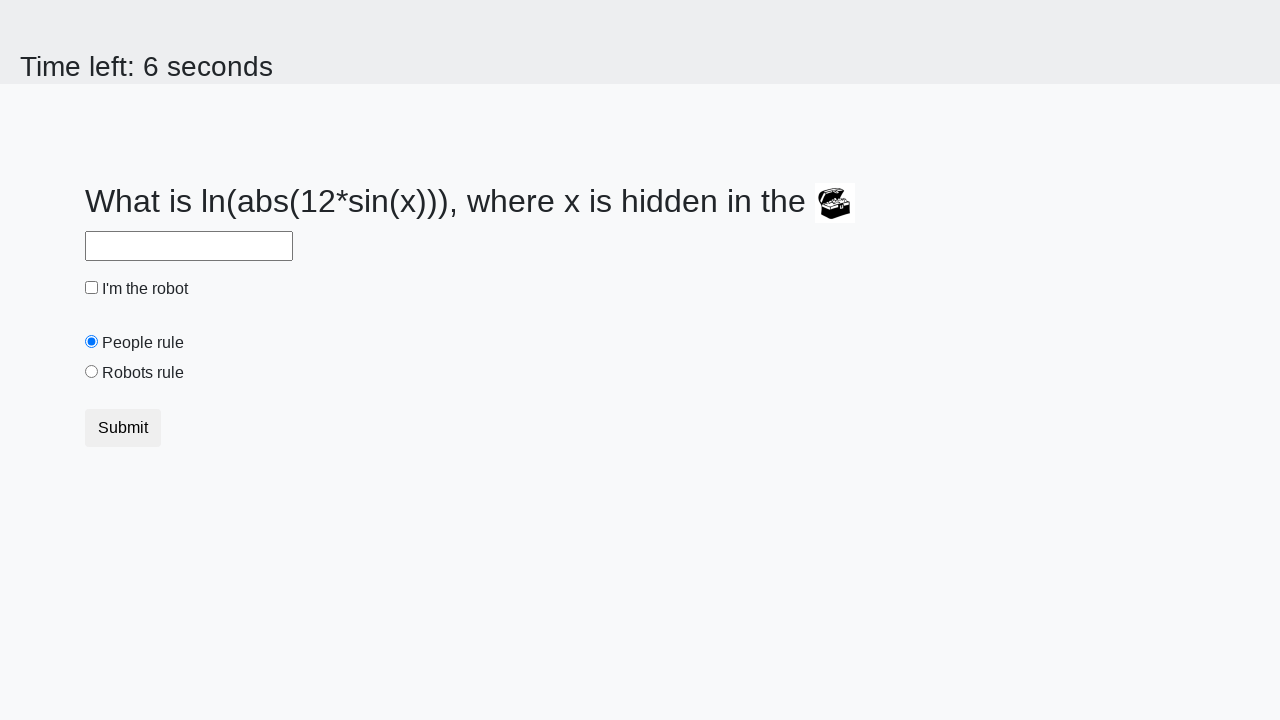

Located treasure element
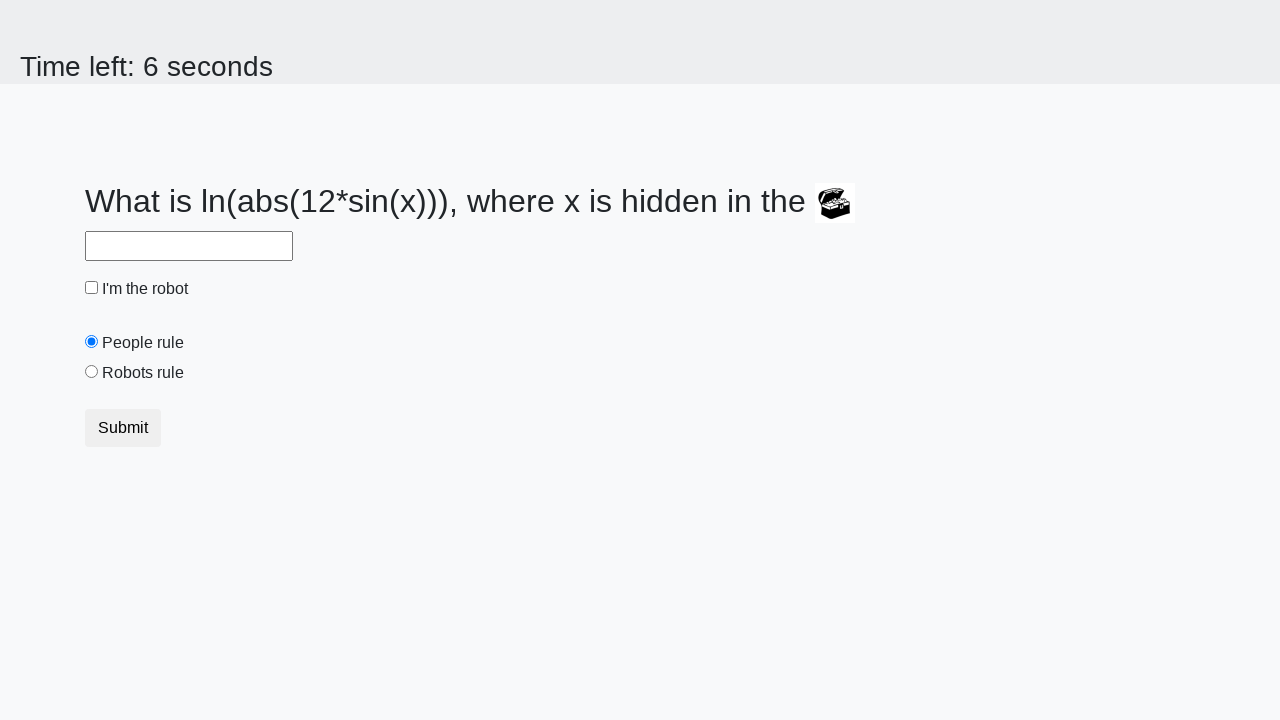

Extracted 'valuex' attribute from treasure element
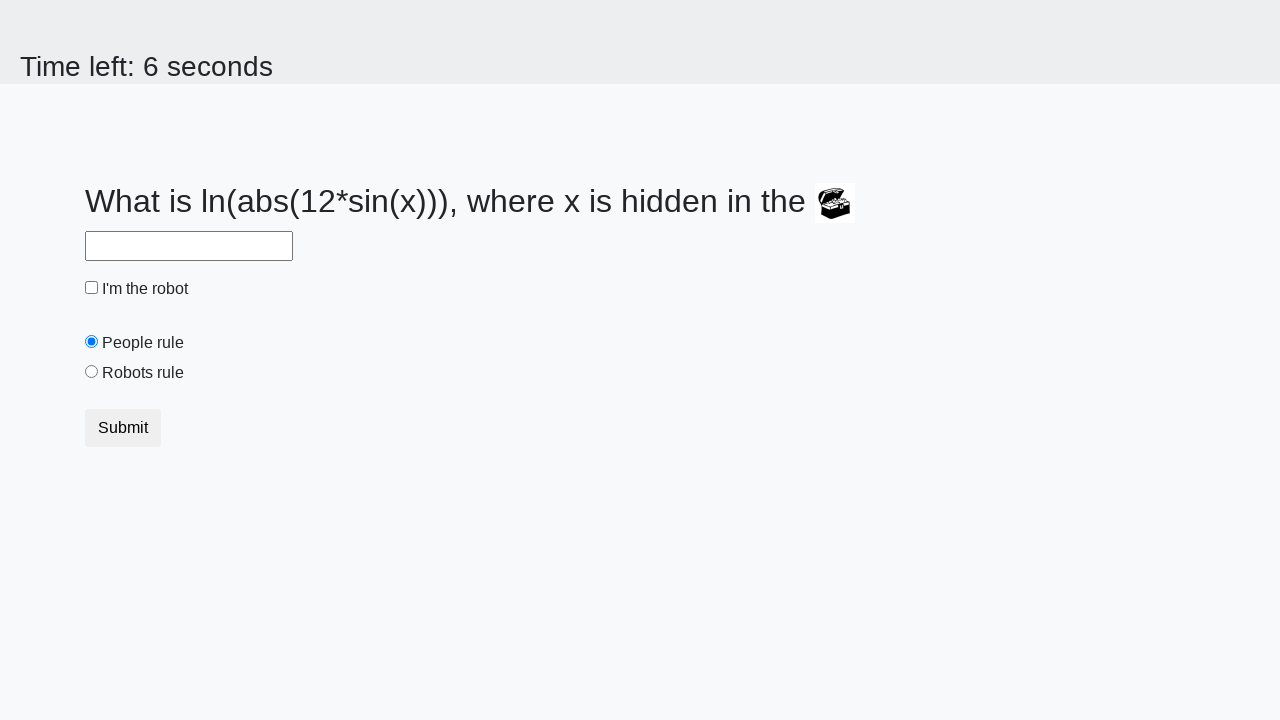

Calculated answer using mathematical formula: y = log(|12*sin(149)|) = 2.4592284159293847
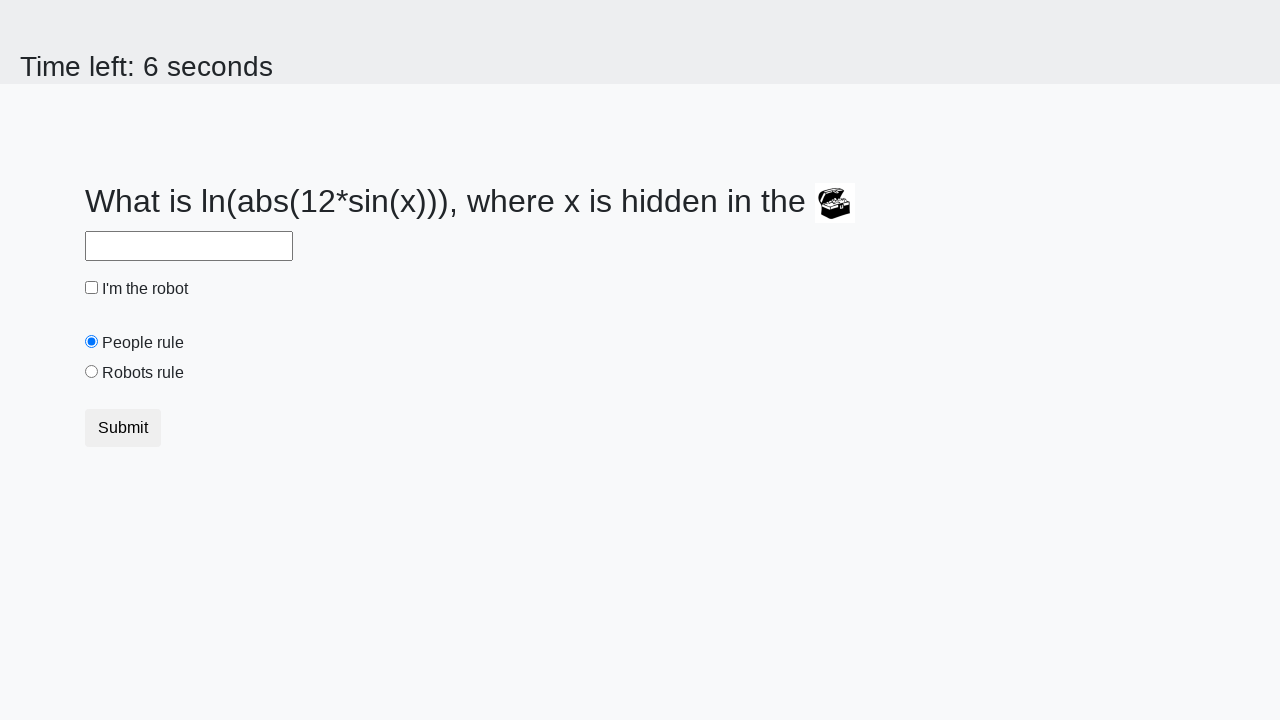

Filled answer field with calculated value: 2.4592284159293847 on #answer
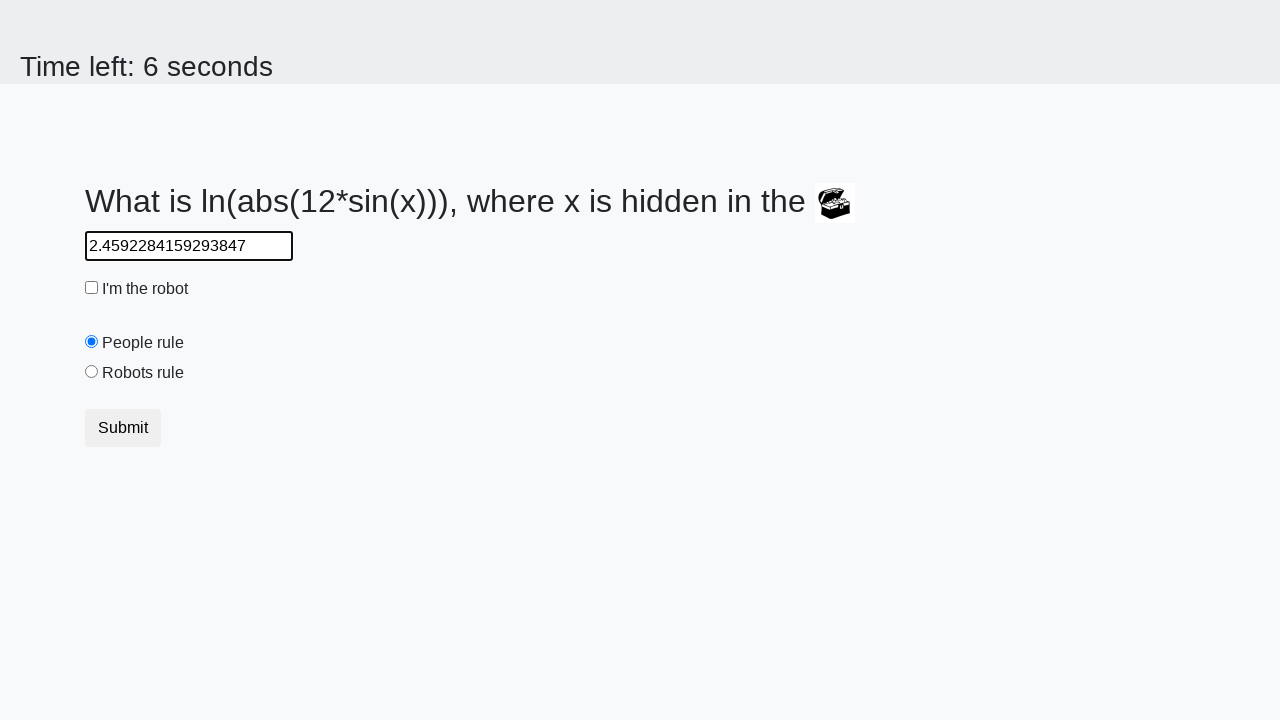

Clicked robot checkbox at (92, 288) on #robotCheckbox
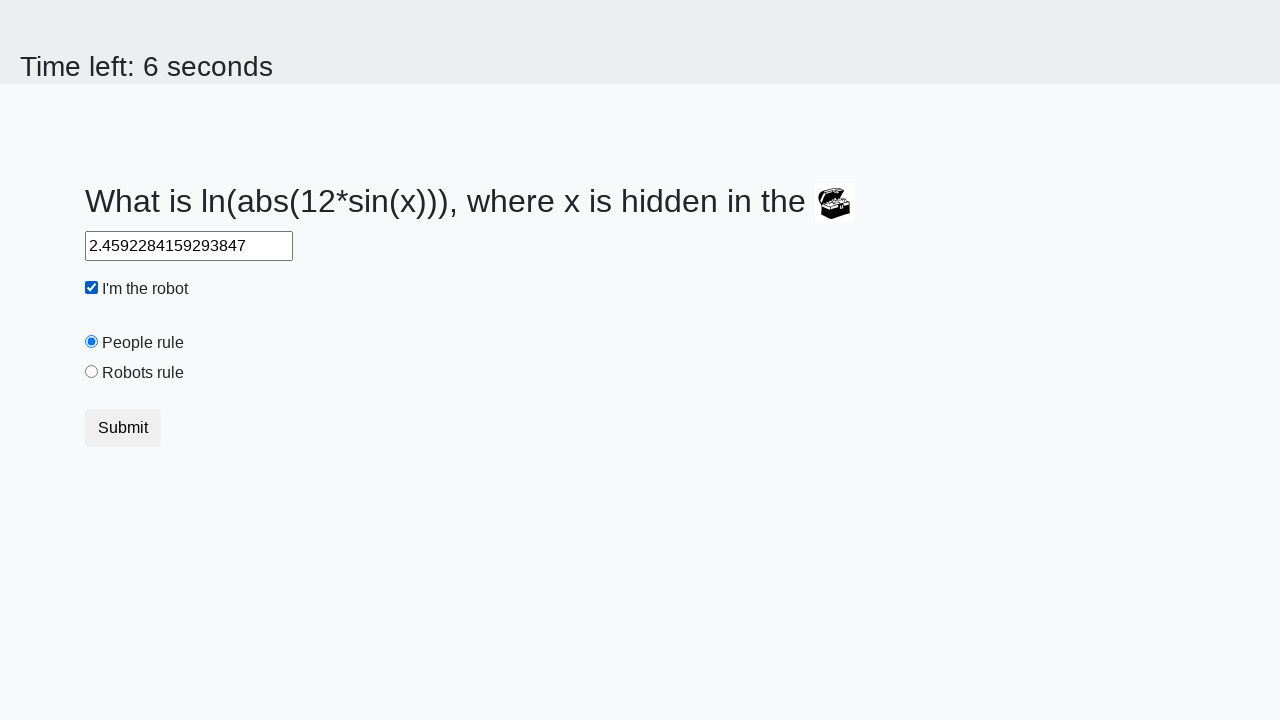

Selected robots rule radio button at (92, 372) on #robotsRule
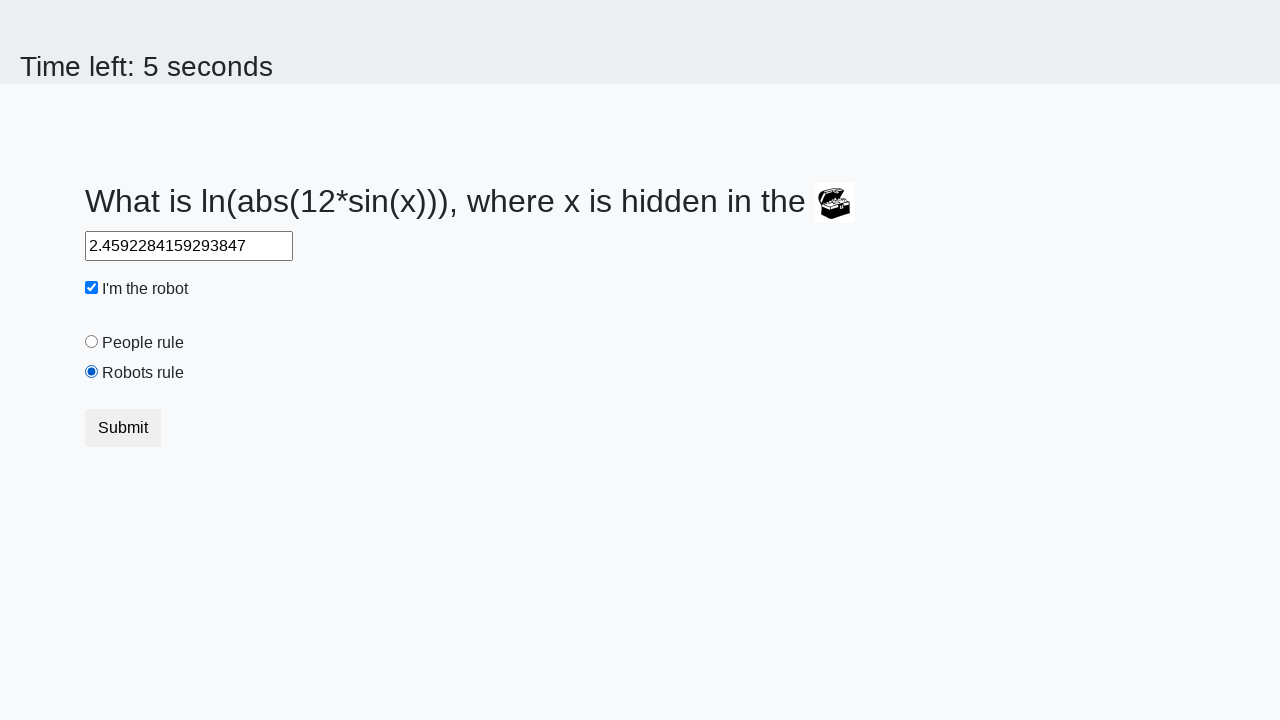

Clicked submit button to submit form at (123, 428) on button.btn
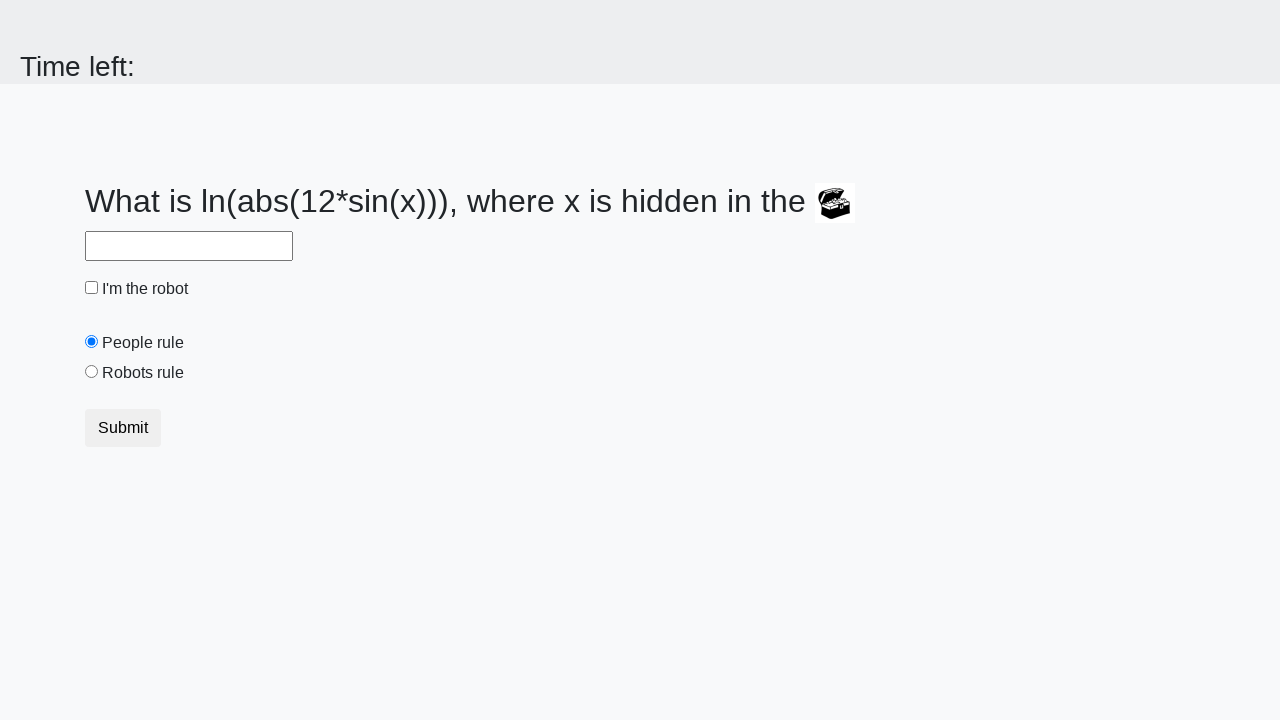

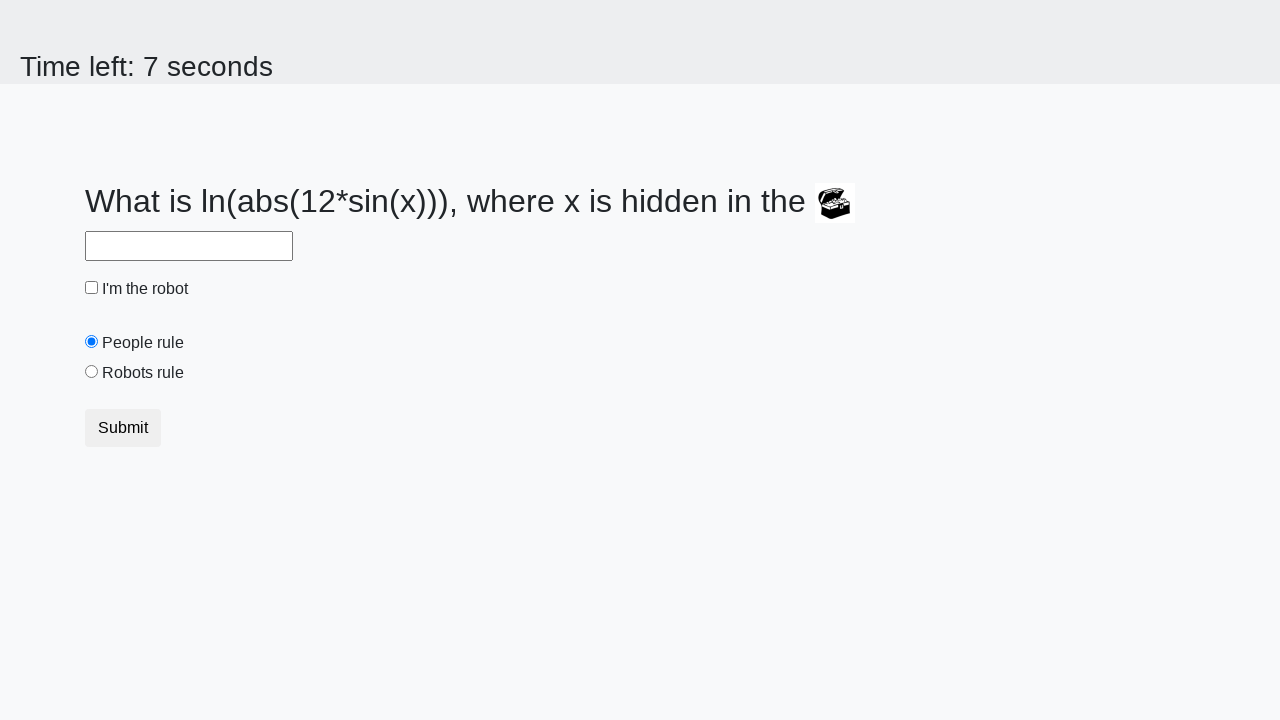